Tests the key press functionality on the-internet herokuapp by pressing various keys (Arrow Down, F3, Alt, Control, Space, Shift) and verifying that the page correctly displays which key was pressed.

Starting URL: http://the-internet.herokuapp.com/

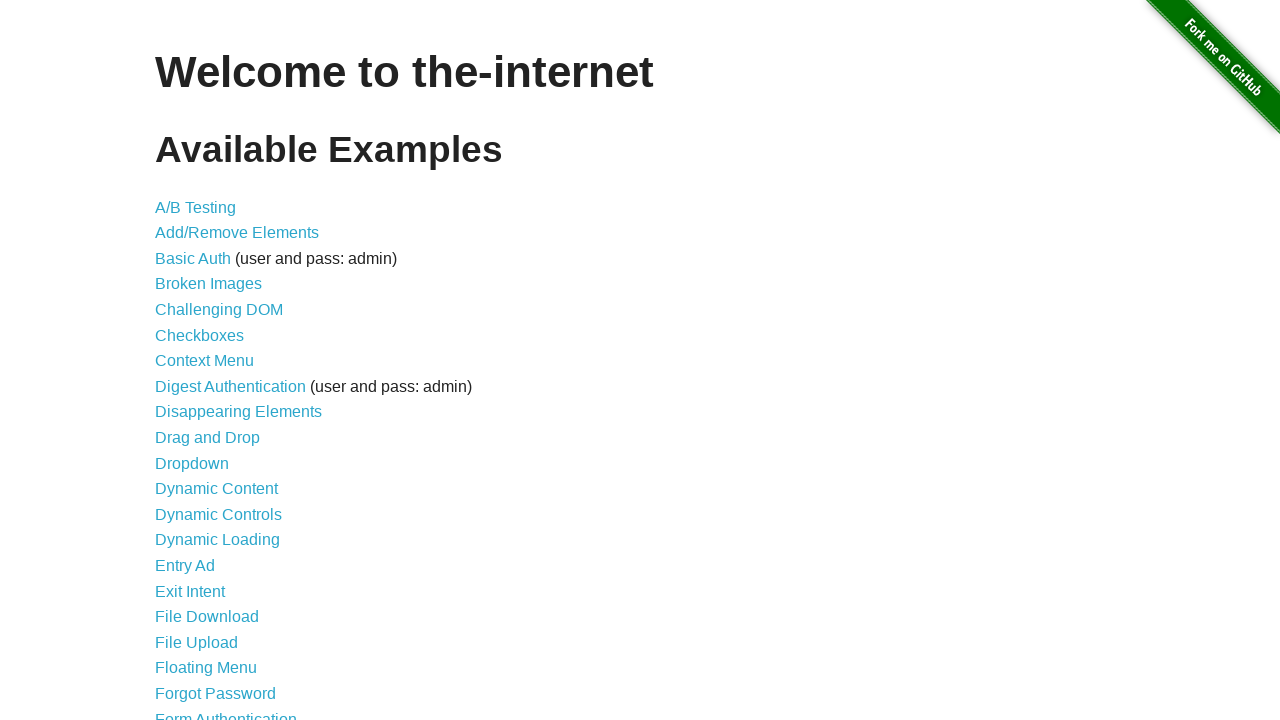

Clicked on 'Key Presses' link to navigate to key press test page at (200, 360) on a[href='/key_presses']
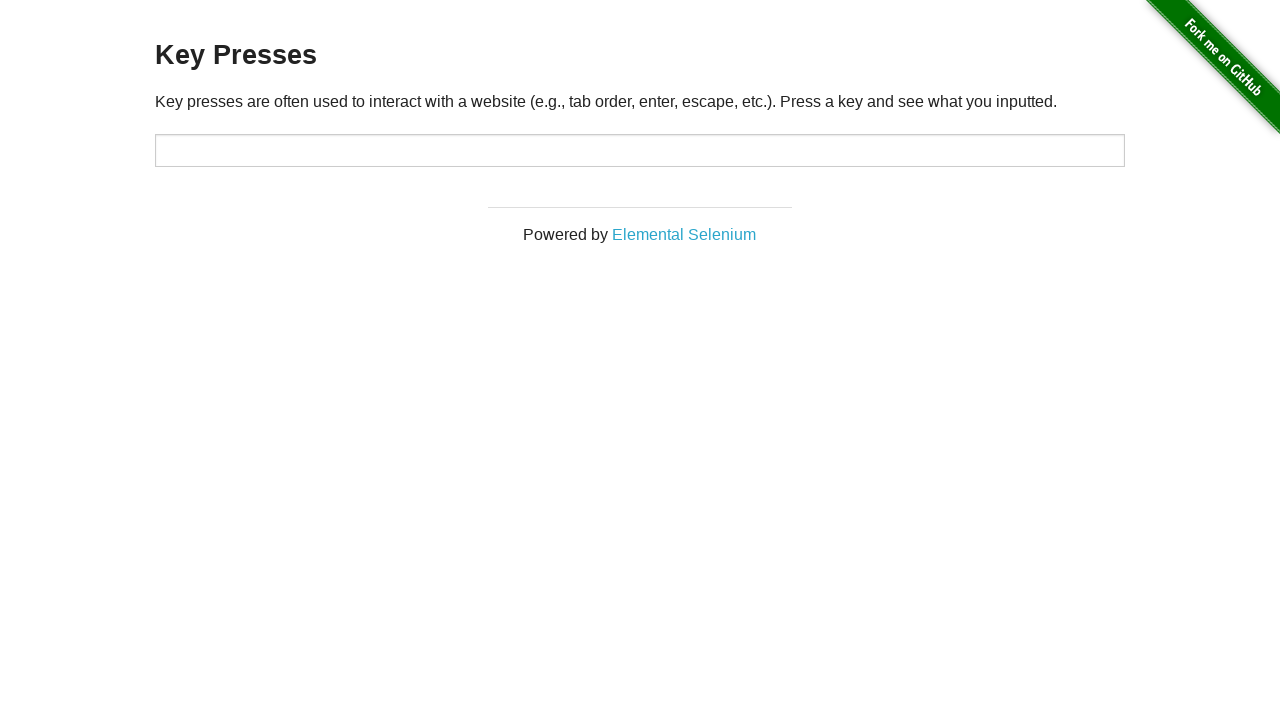

Key press input area (#target) is now visible
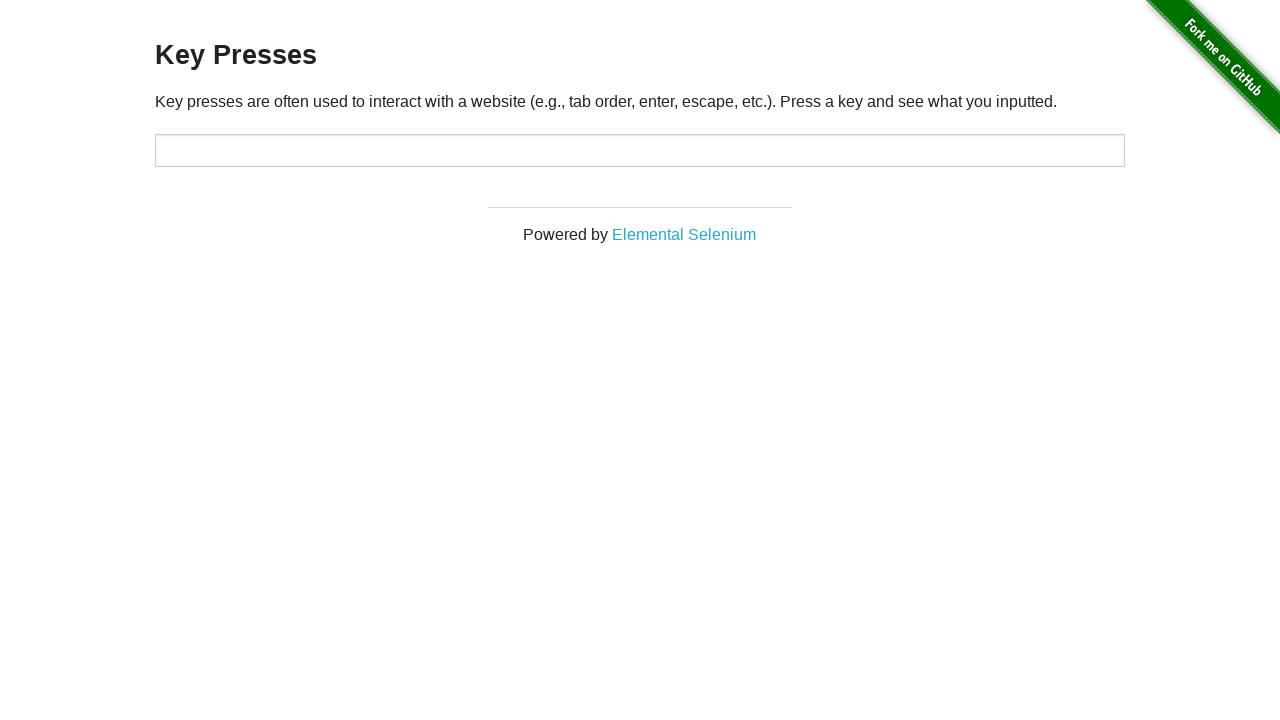

Pressed Arrow Down key on #target
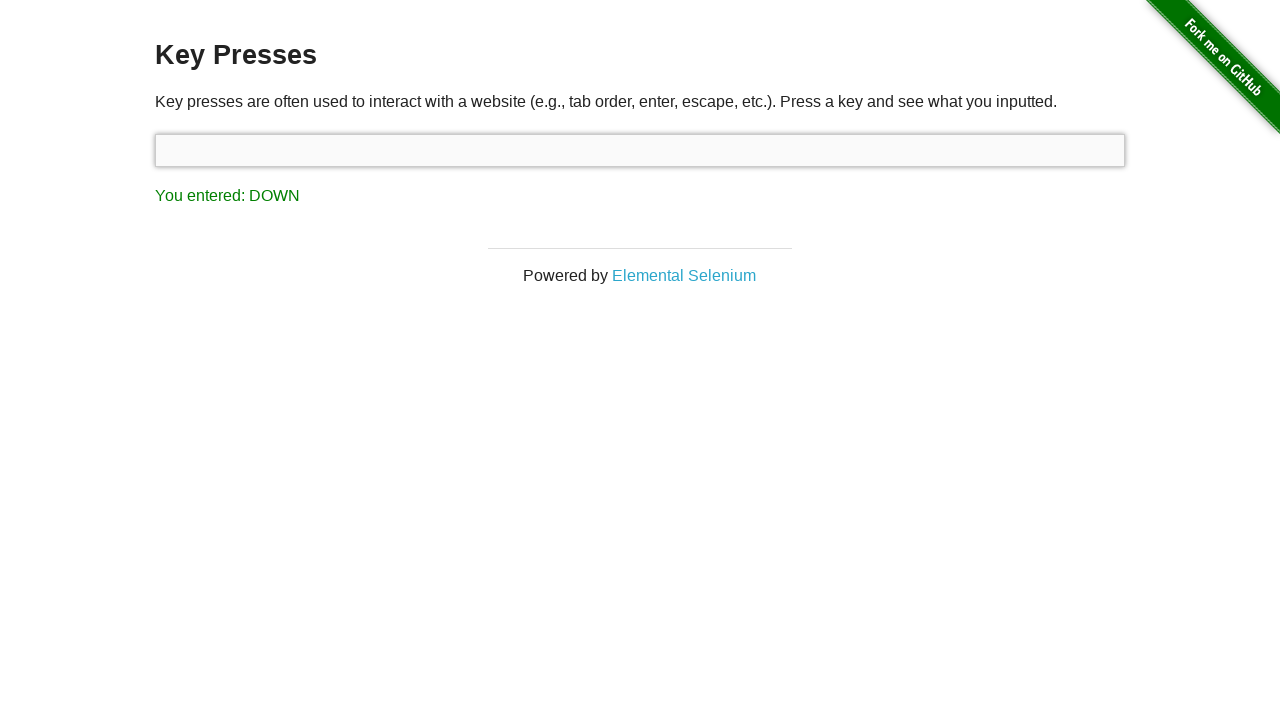

Verified that 'You entered: DOWN' message is displayed
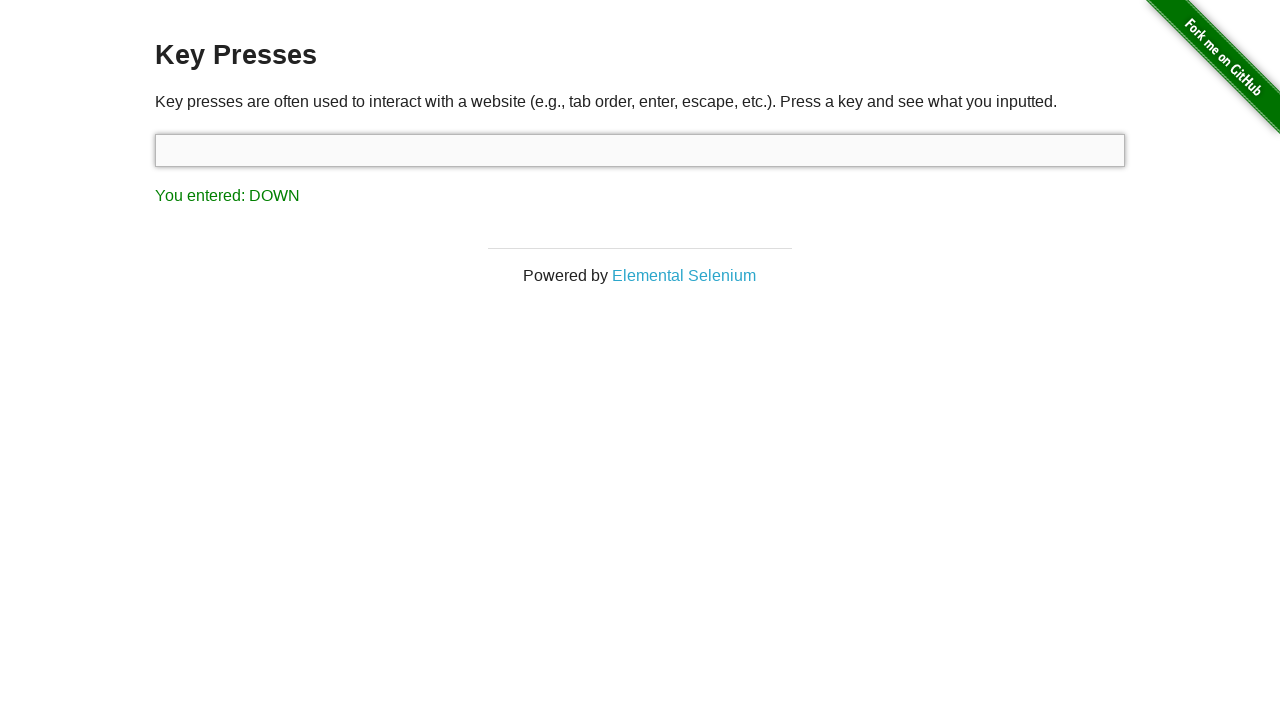

Pressed F3 key on #target
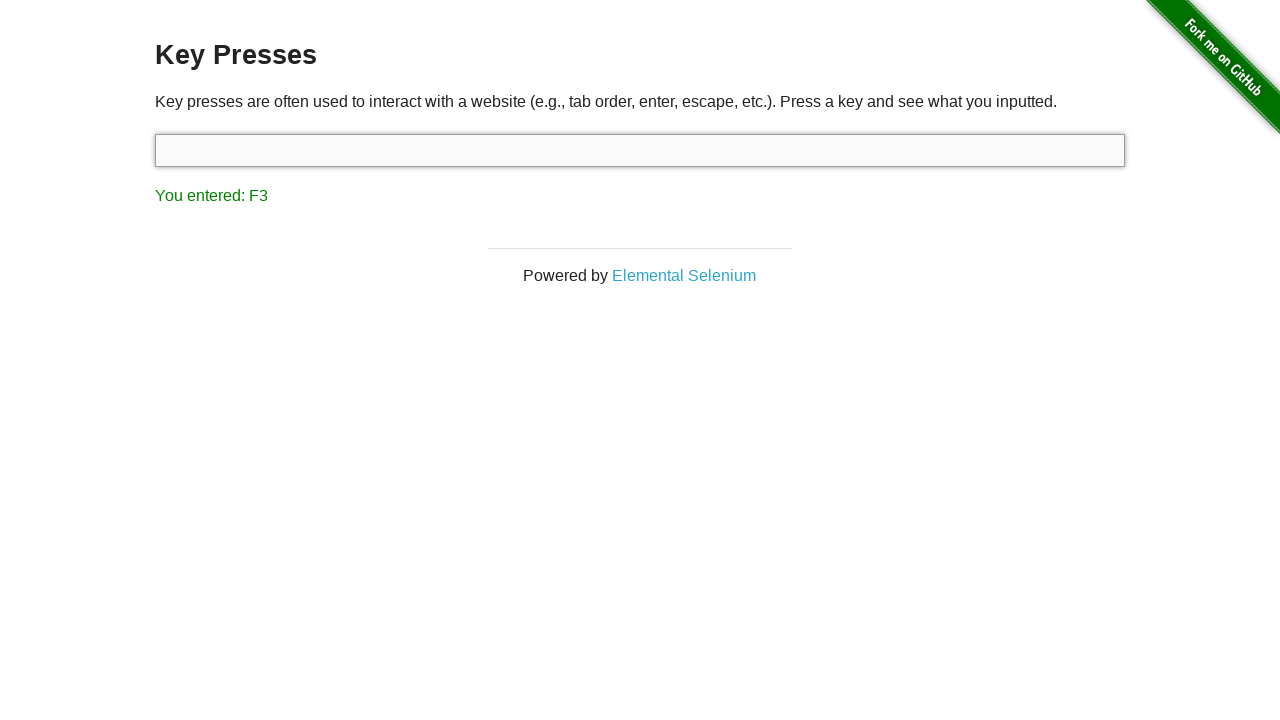

Verified that 'You entered: F3' message is displayed
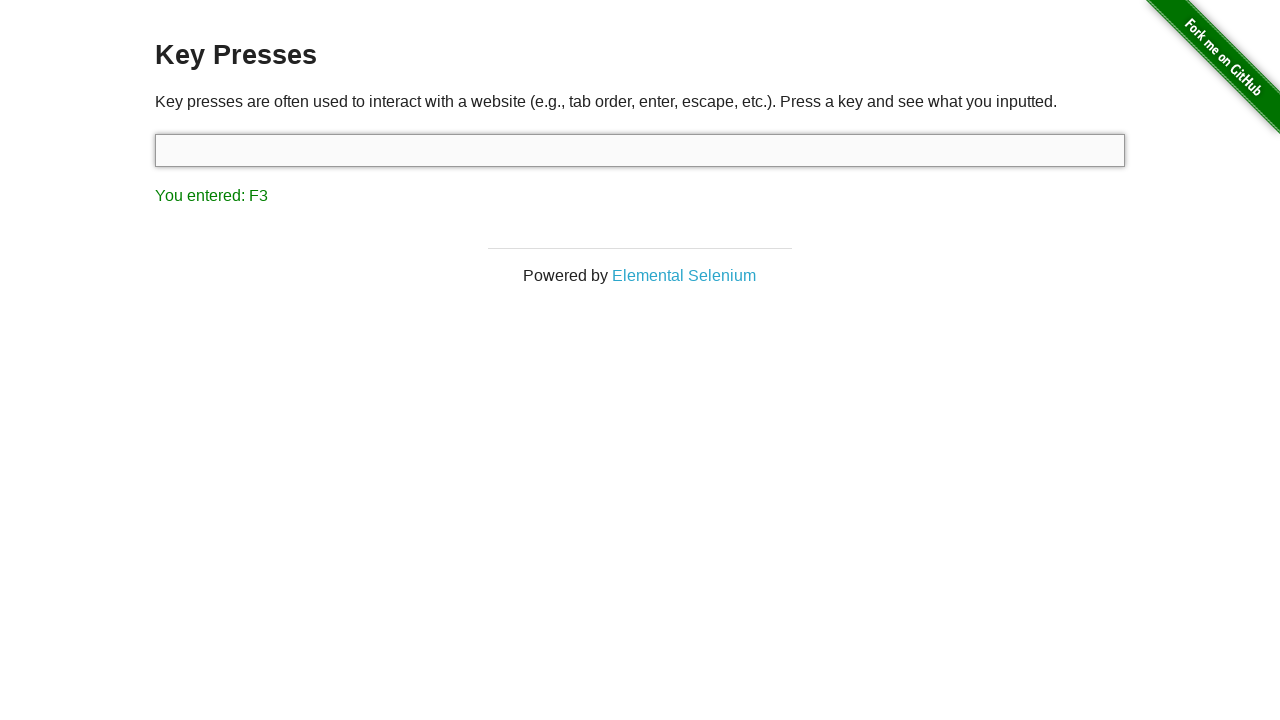

Pressed Alt key on #target
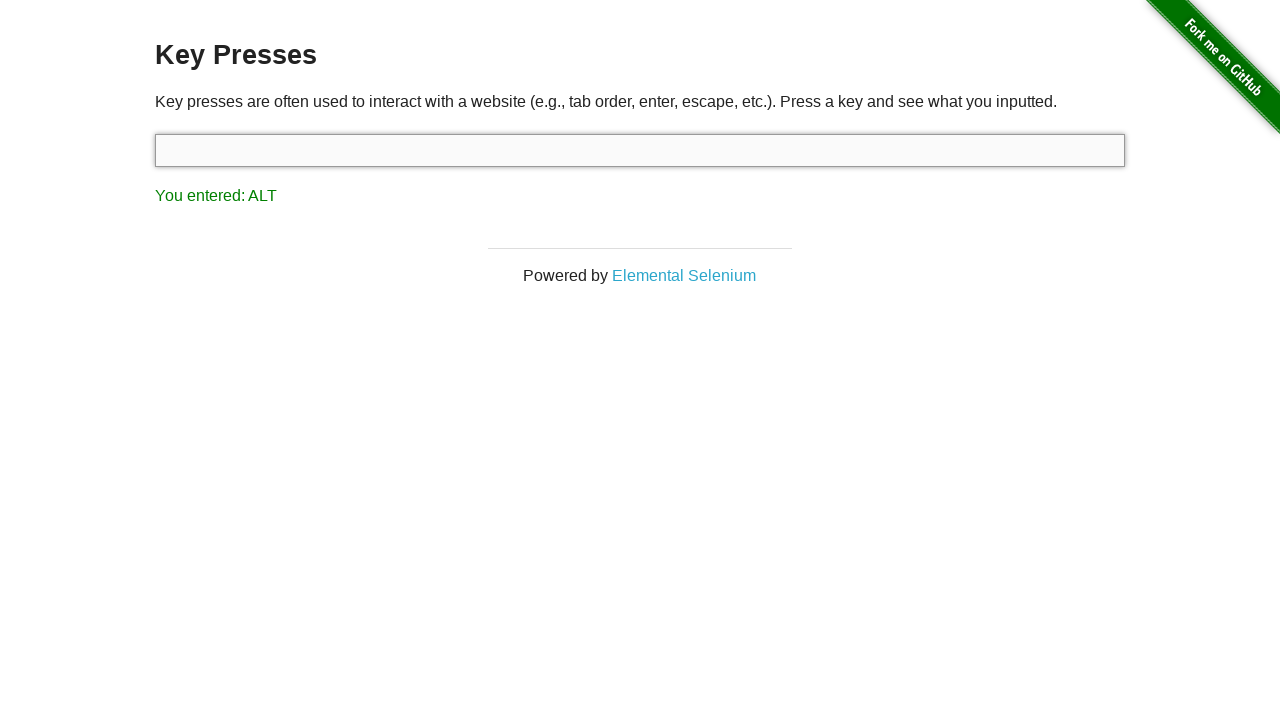

Verified that 'You entered: ALT' message is displayed
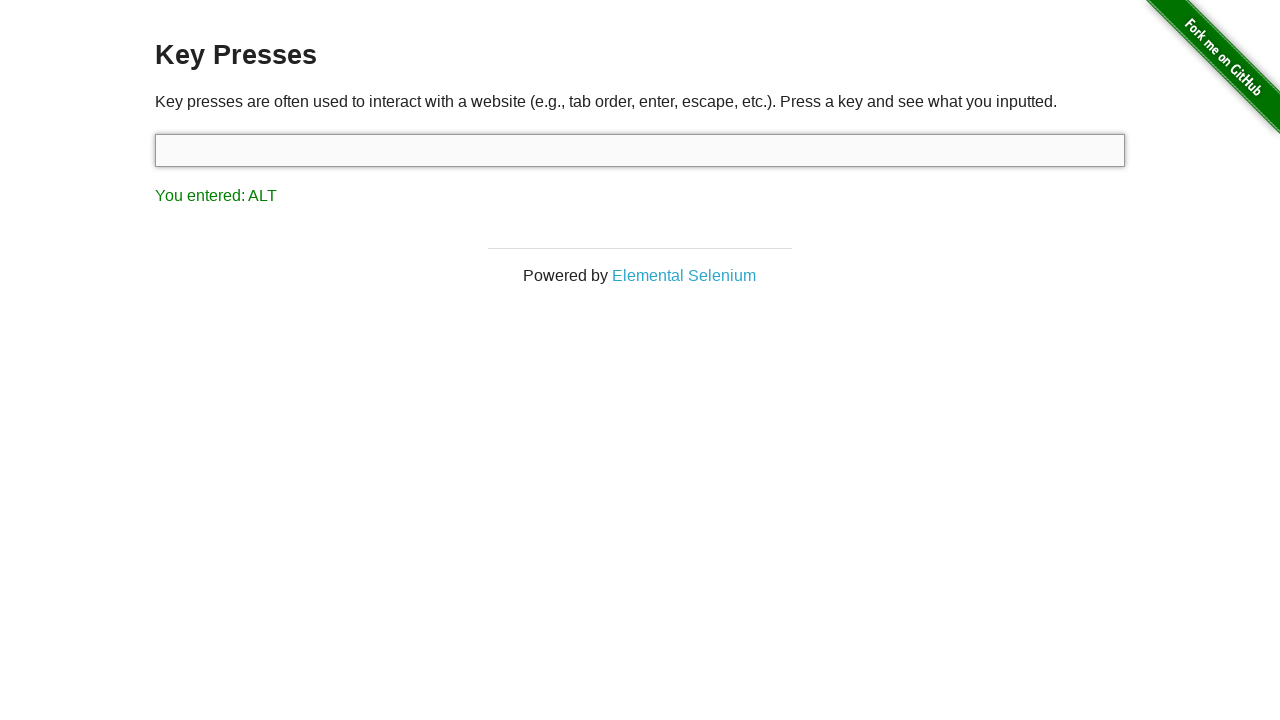

Pressed Control key on #target
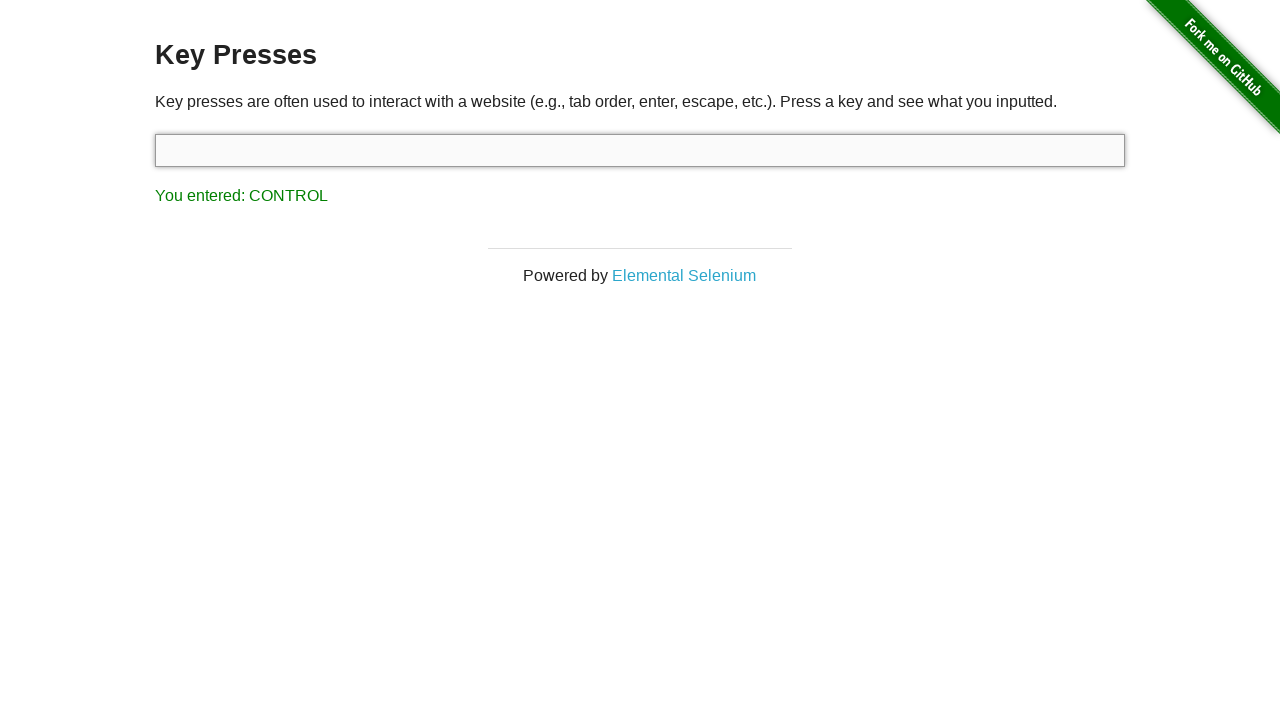

Verified that 'You entered: CONTROL' message is displayed
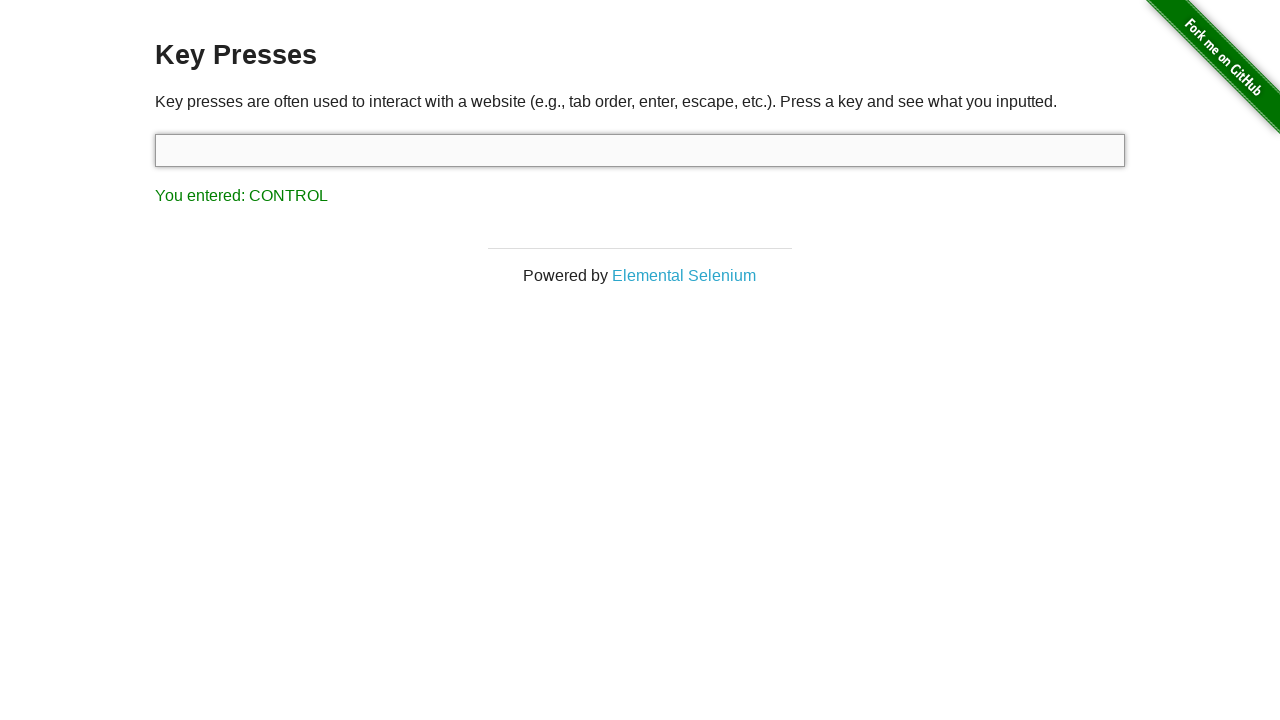

Pressed Space key on #target
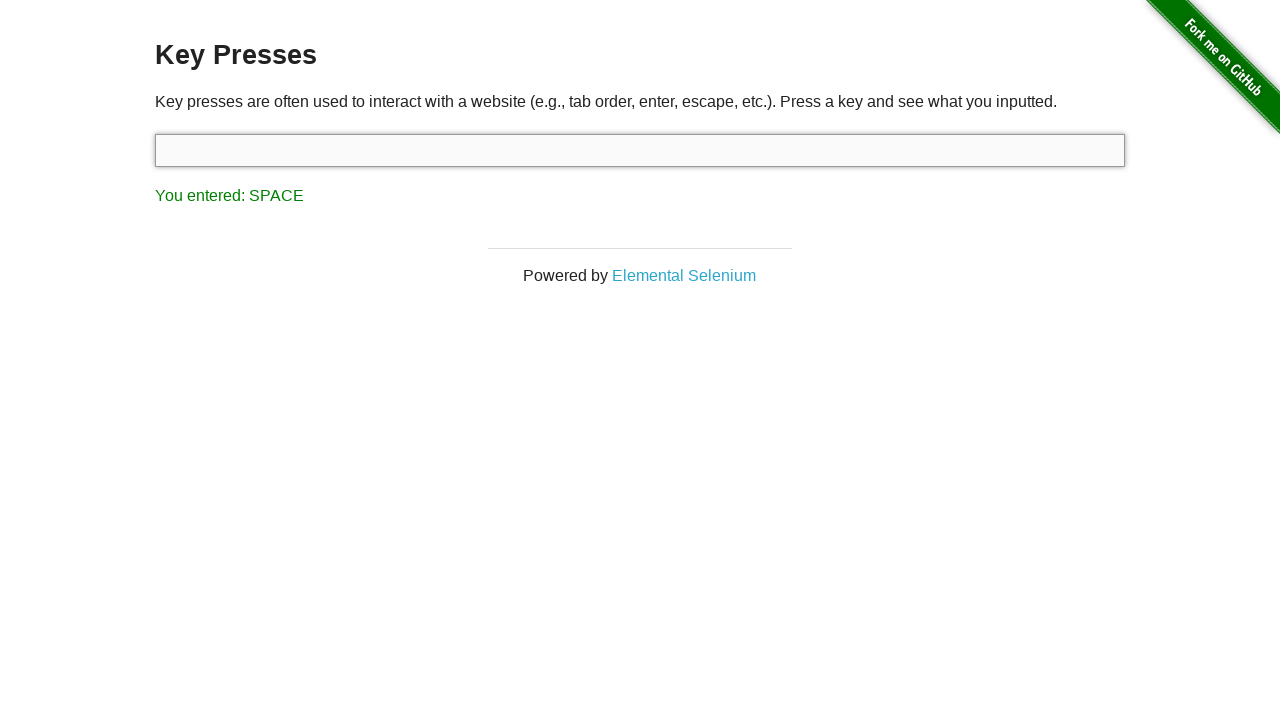

Verified that 'You entered: SPACE' message is displayed
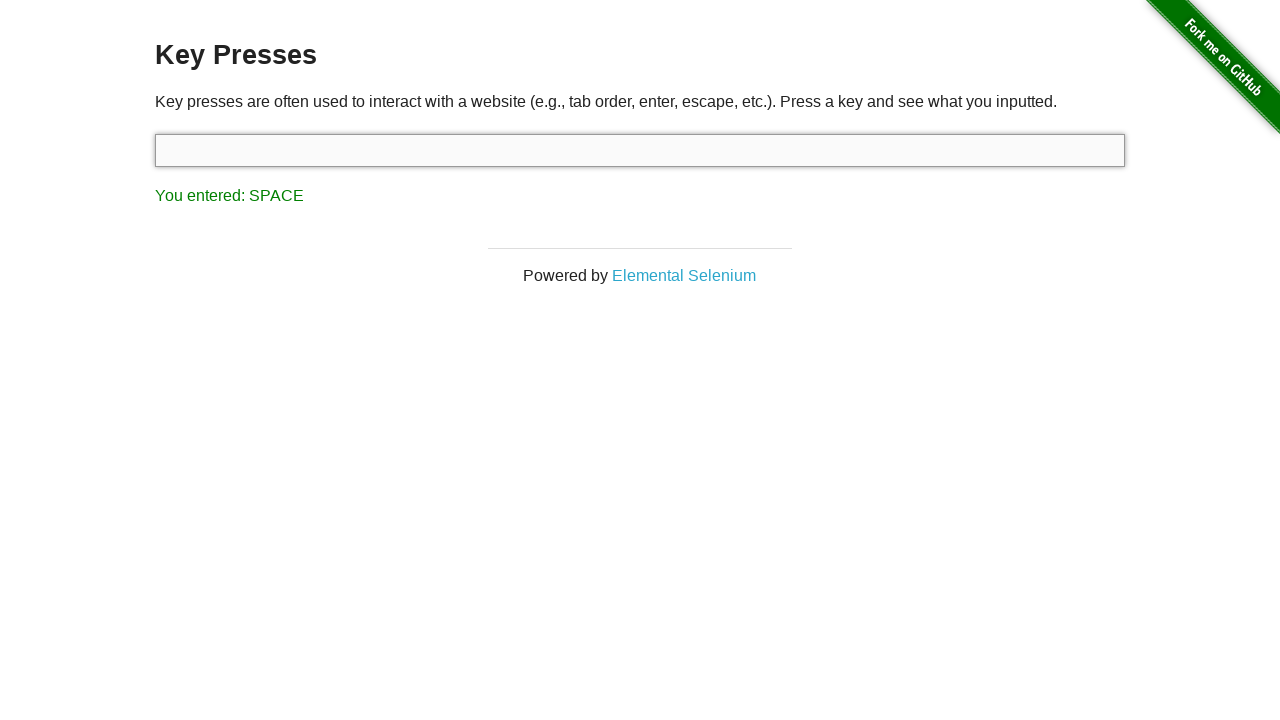

Pressed Shift key on #target
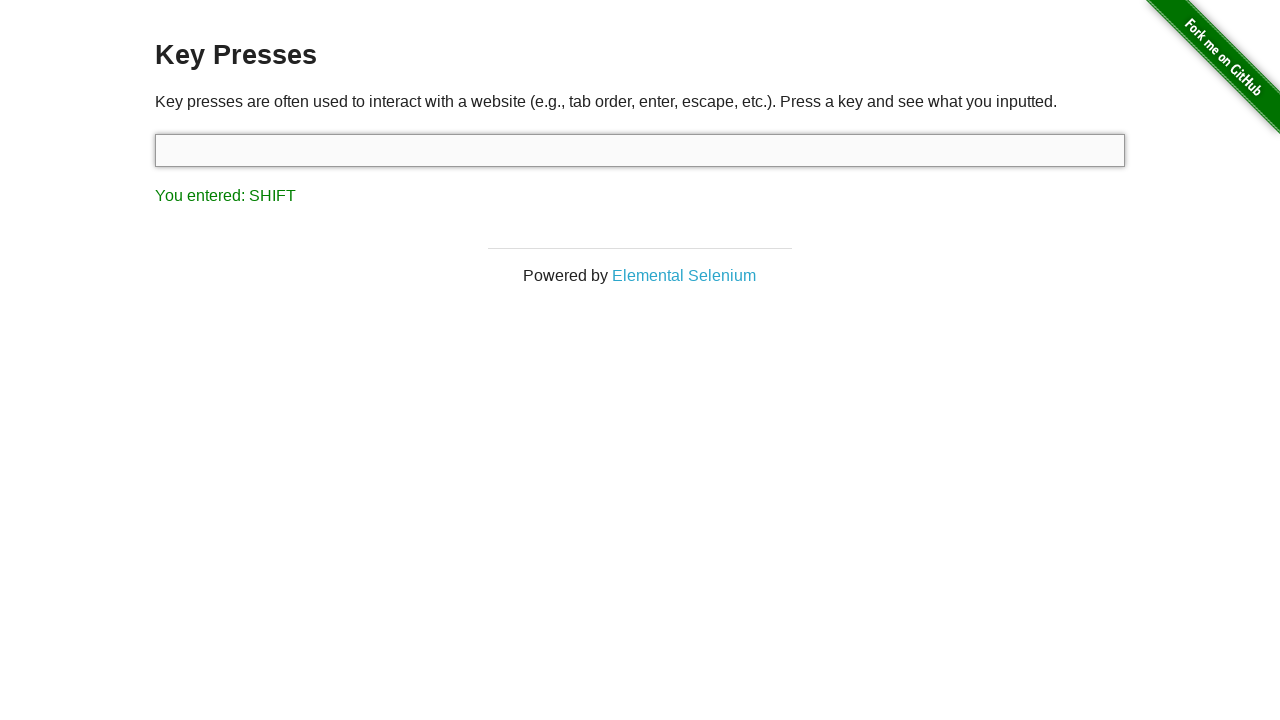

Verified that 'You entered: SHIFT' message is displayed
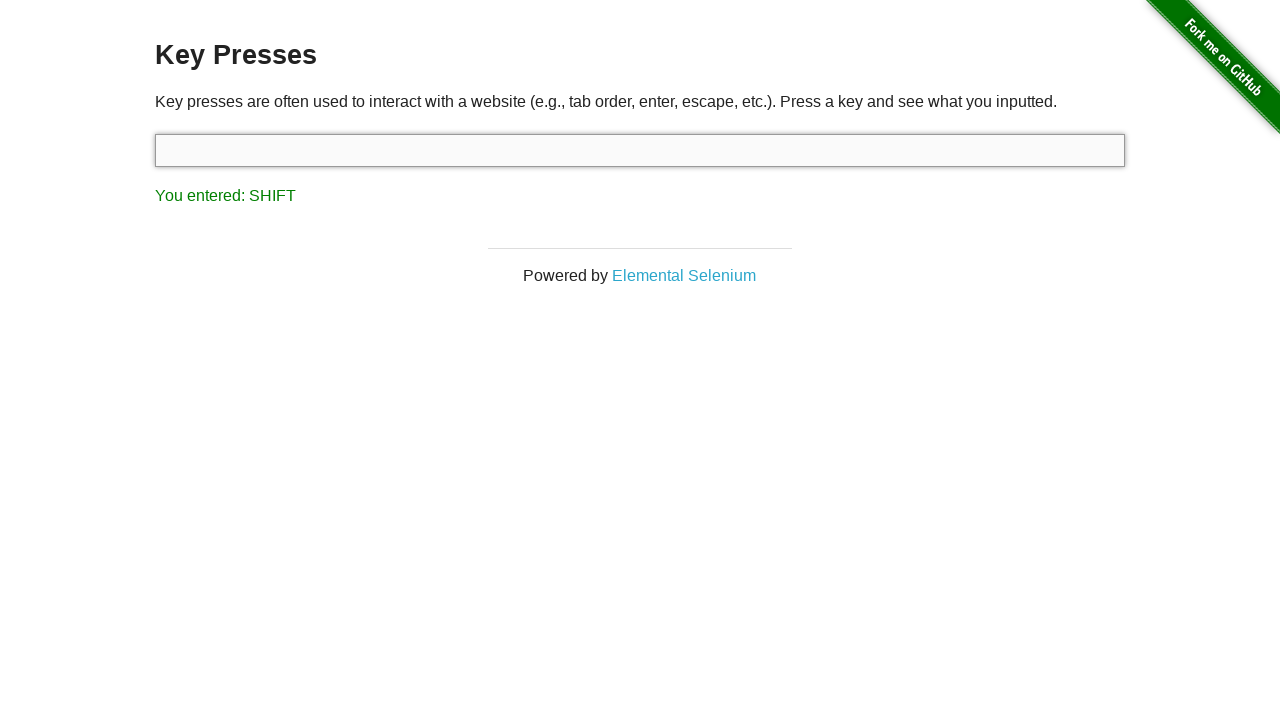

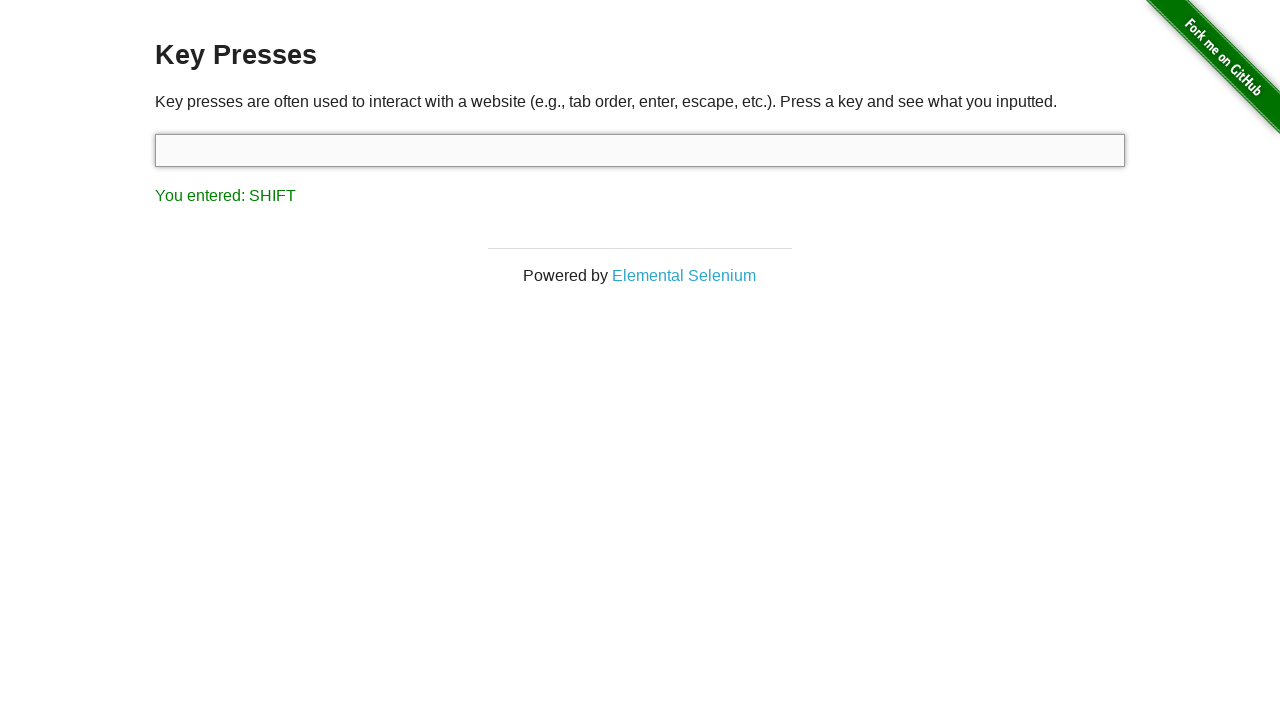